Tests the delete characters functionality by entering "John Doe", clicking enter, then clicking delete for each character until the "Deleted" message appears

Starting URL: https://claruswaysda.github.io/deleteChars.html

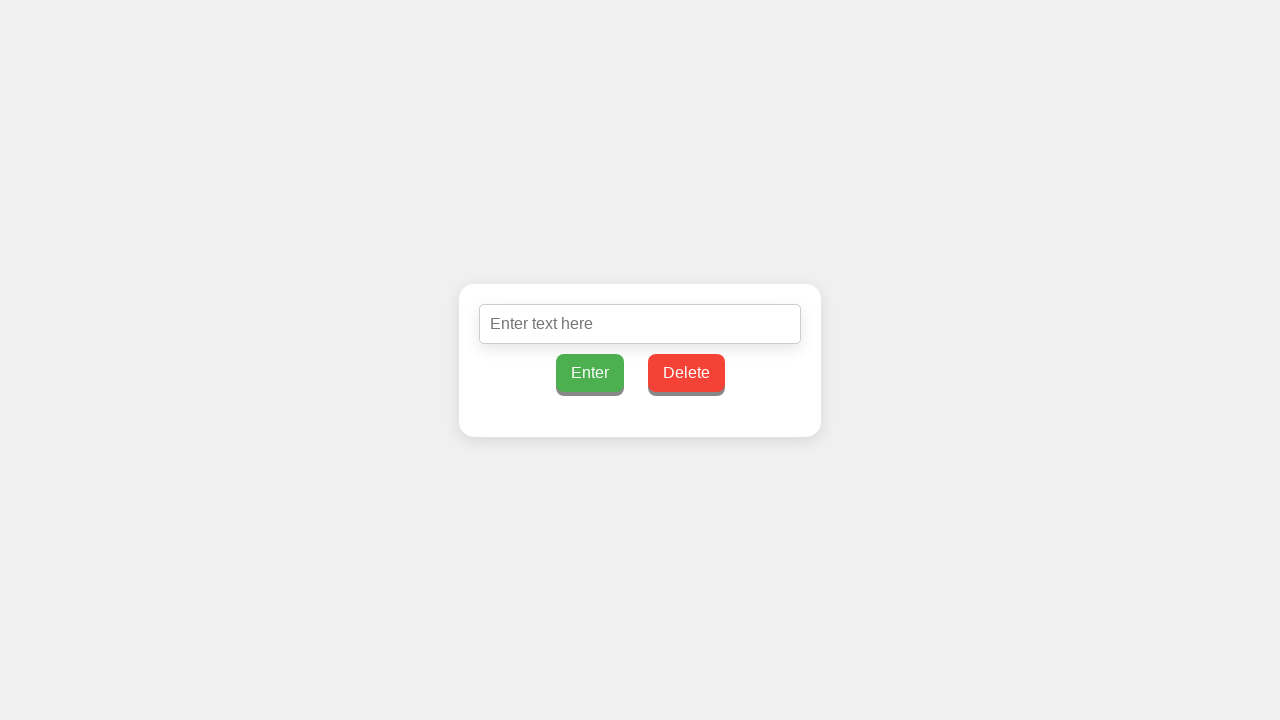

Filled input field with 'John Doe' on input[type='text']
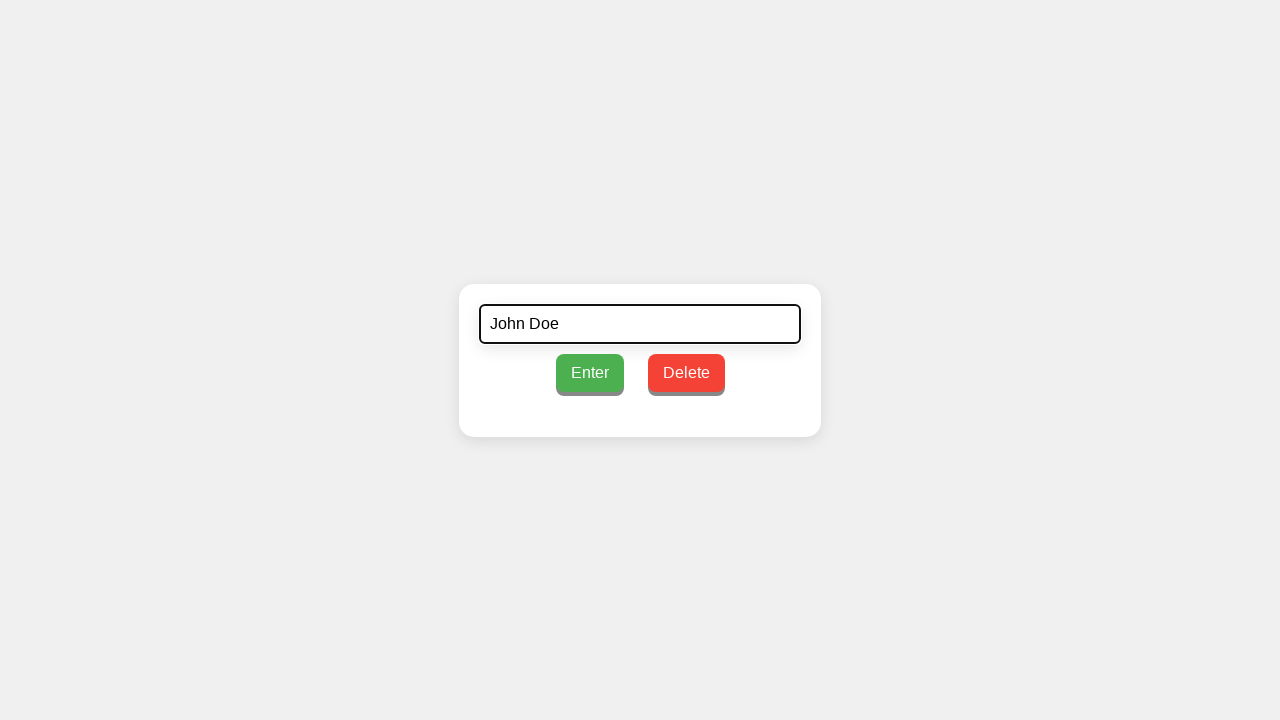

Clicked enter button to submit name at (590, 372) on #enterButton
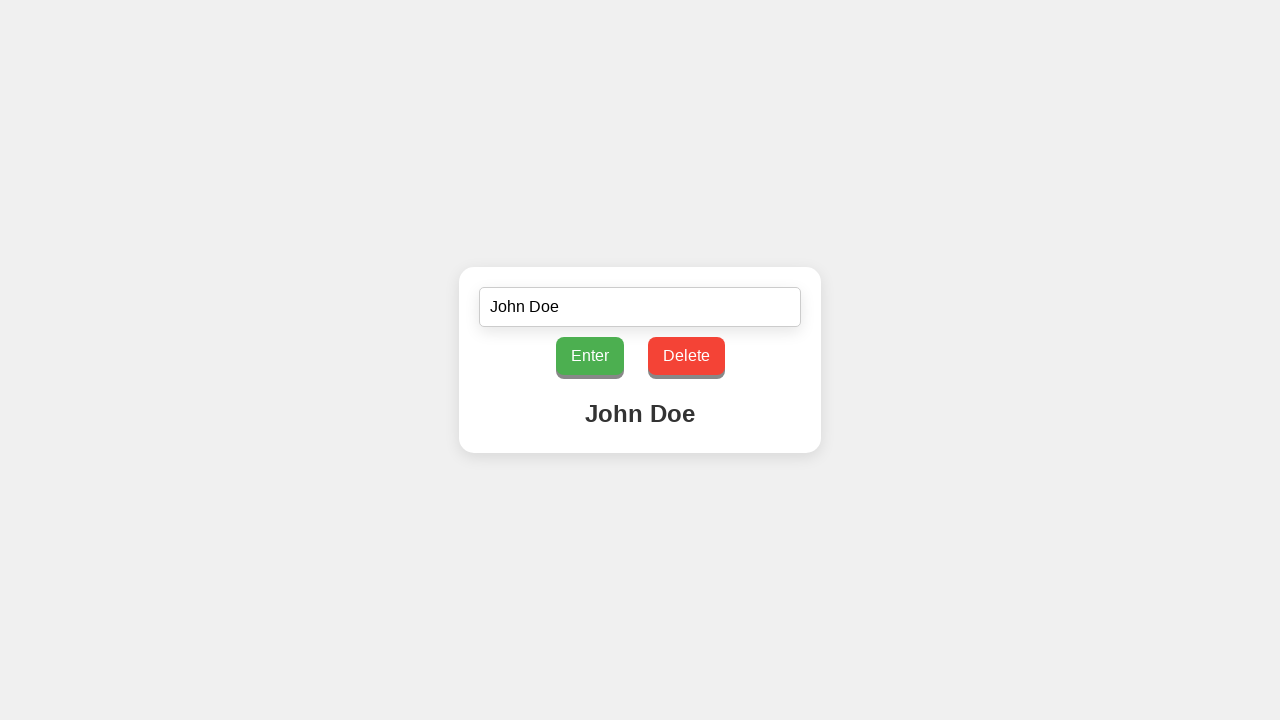

Clicked delete button to remove character 1 of 8 at (686, 356) on #deleteButton
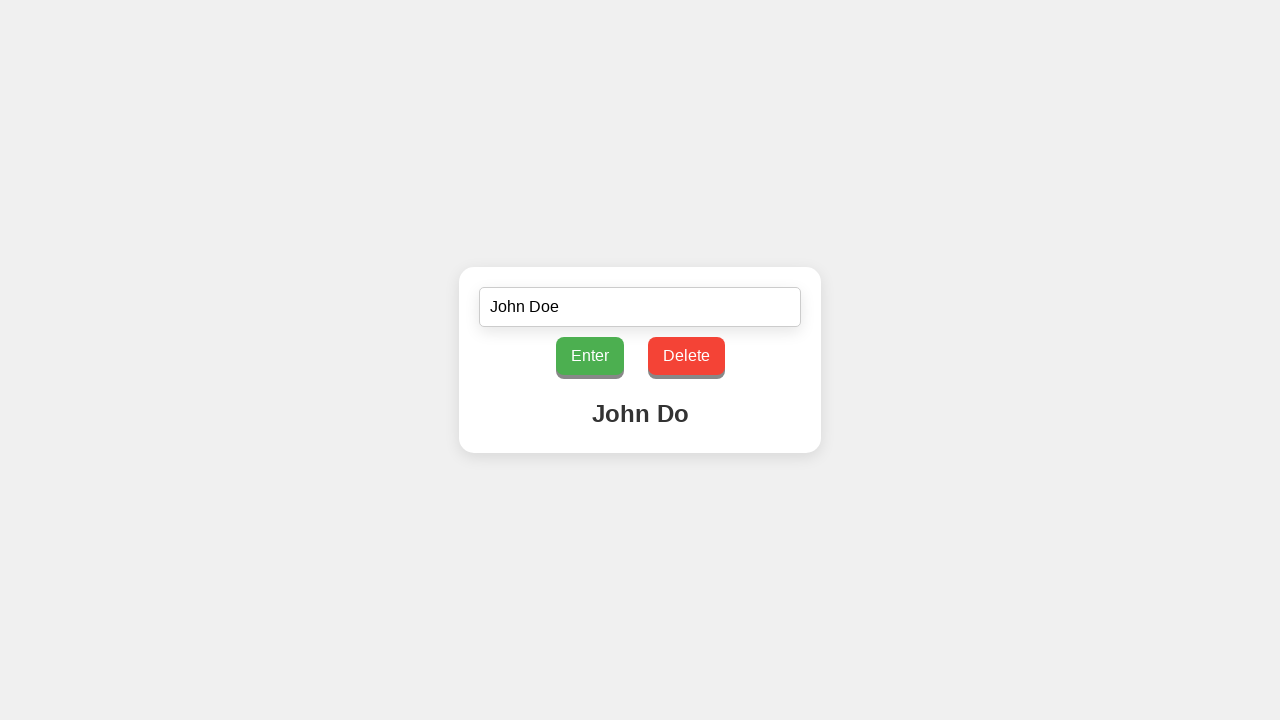

Clicked delete button to remove character 2 of 8 at (686, 356) on #deleteButton
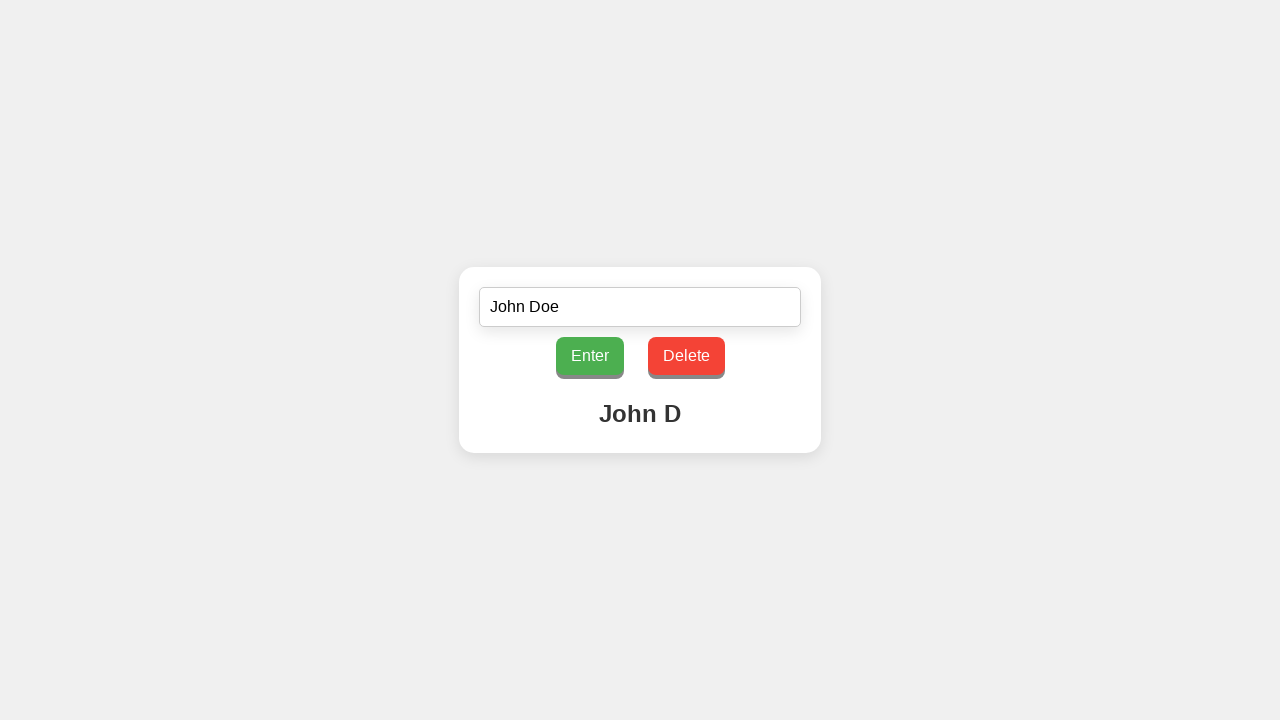

Clicked delete button to remove character 3 of 8 at (686, 356) on #deleteButton
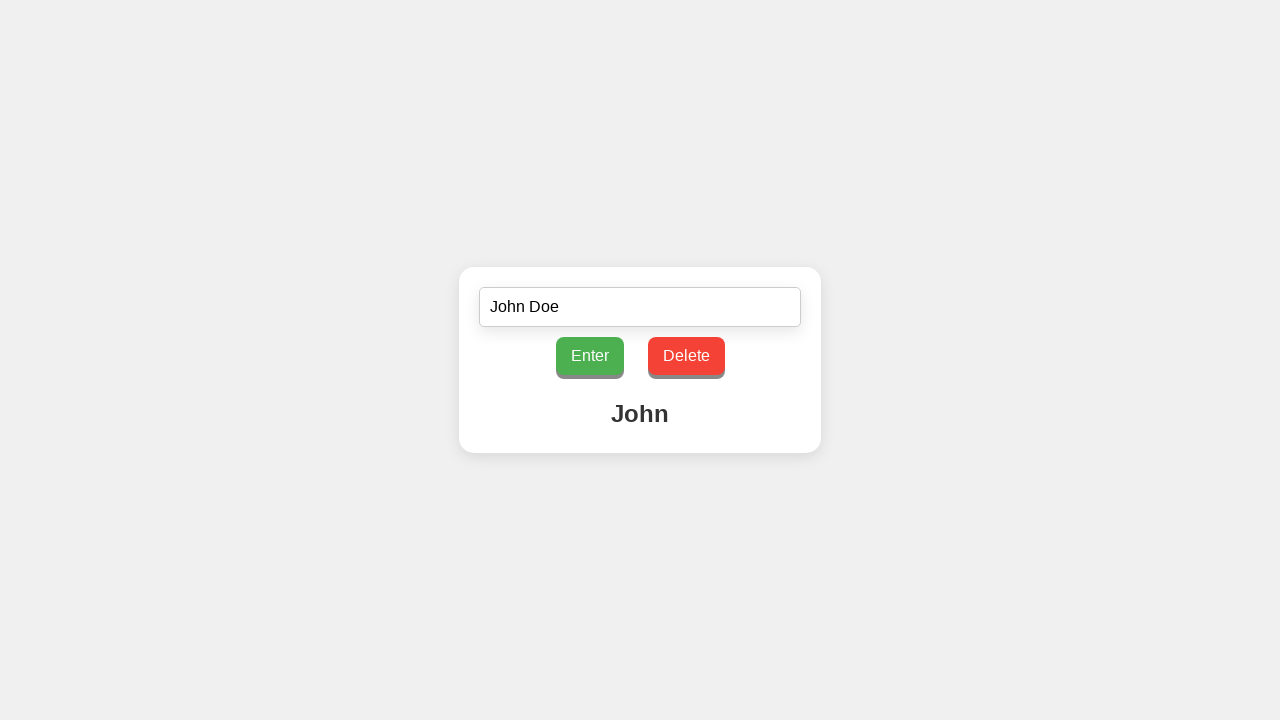

Clicked delete button to remove character 4 of 8 at (686, 356) on #deleteButton
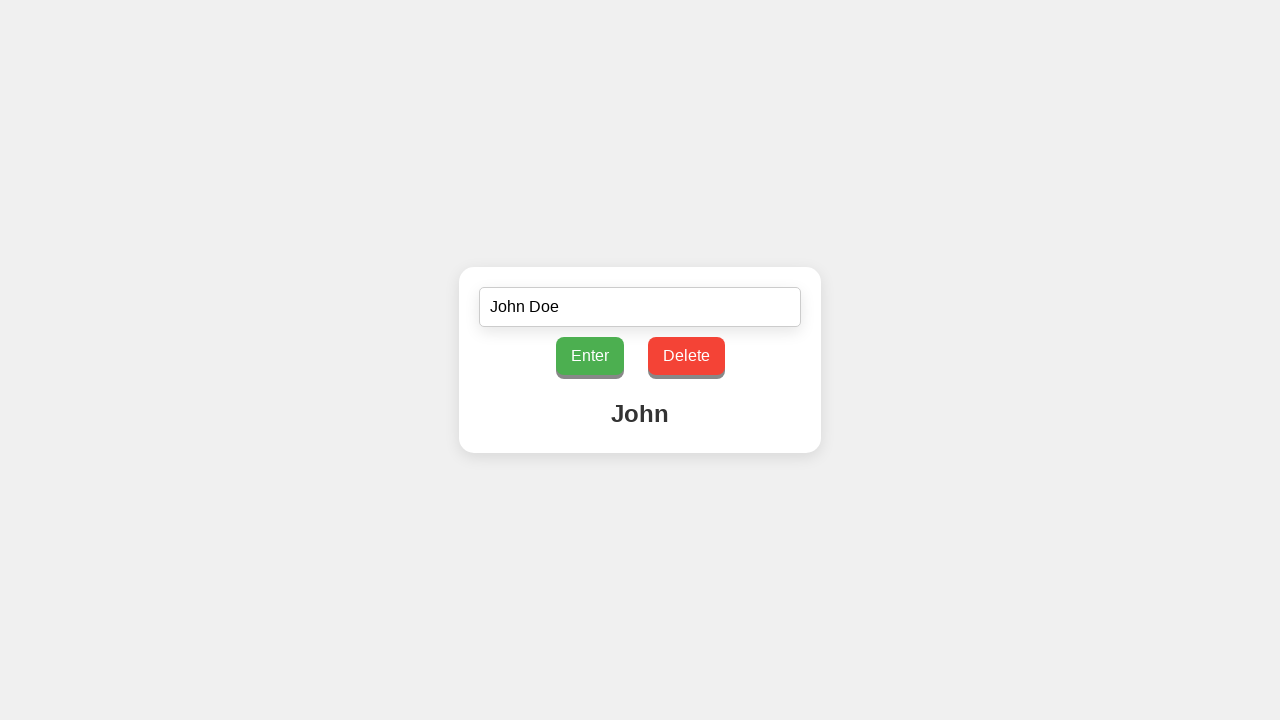

Clicked delete button to remove character 5 of 8 at (686, 356) on #deleteButton
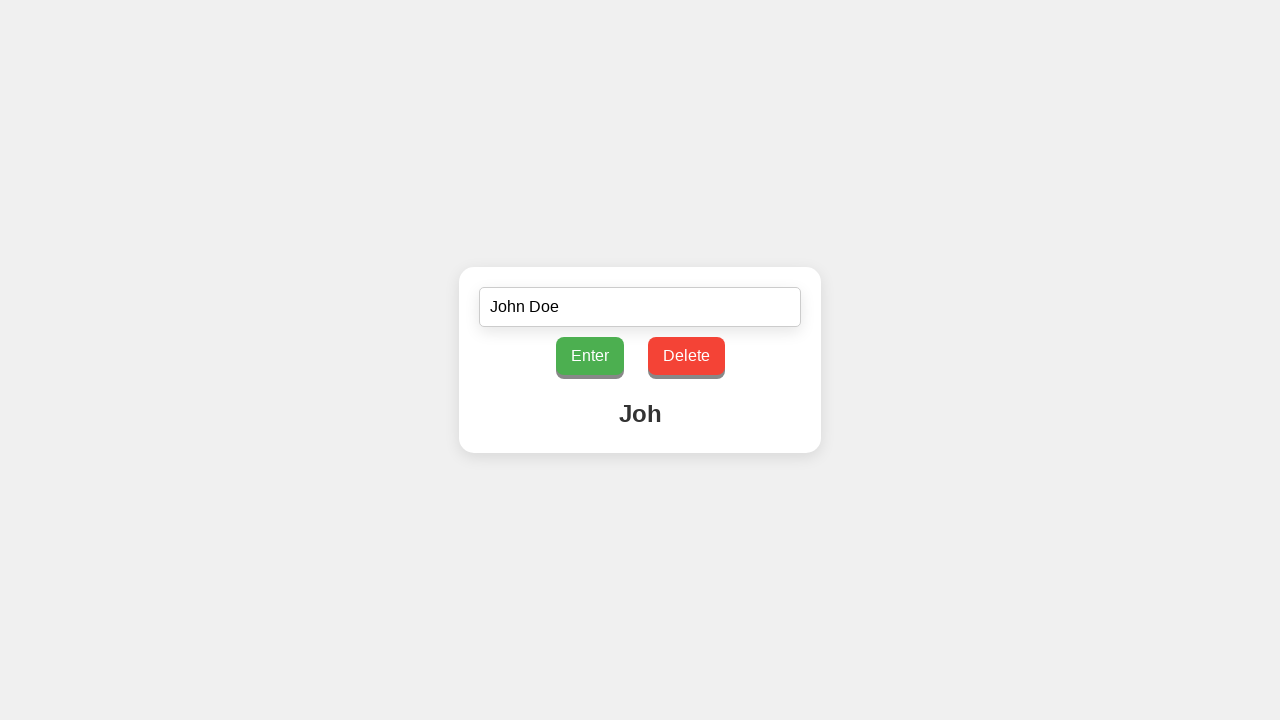

Clicked delete button to remove character 6 of 8 at (686, 356) on #deleteButton
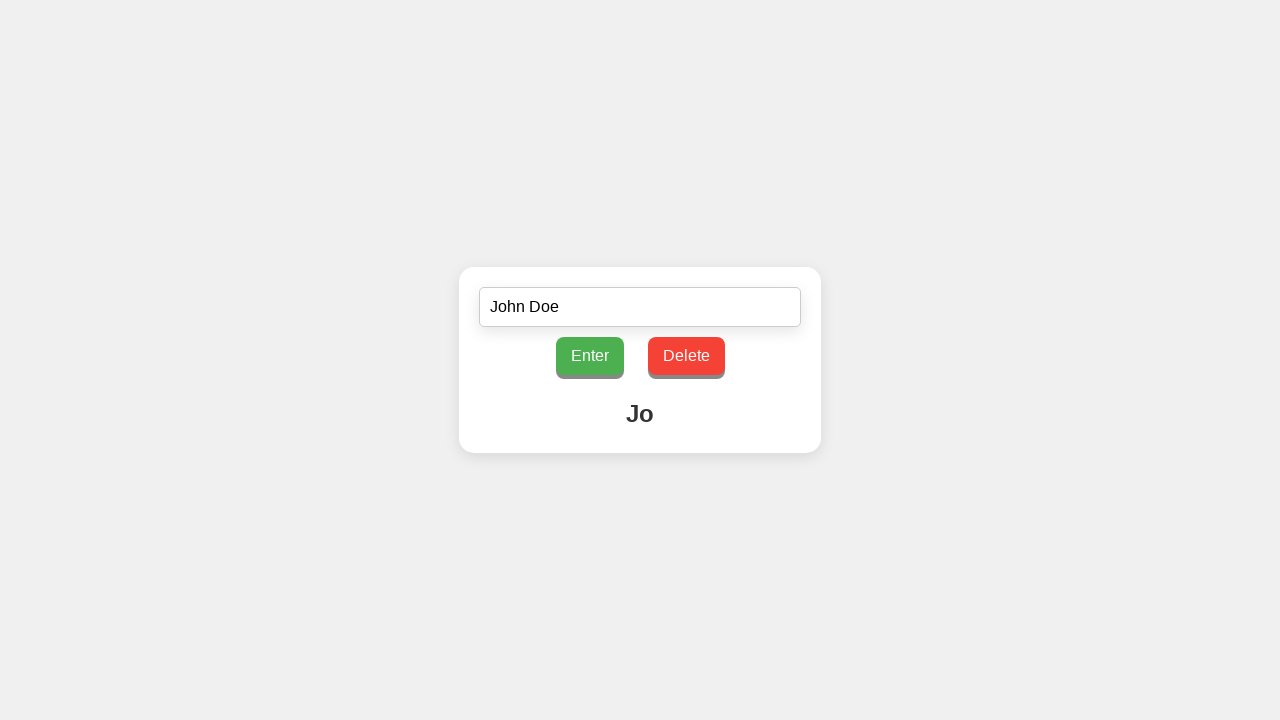

Clicked delete button to remove character 7 of 8 at (686, 356) on #deleteButton
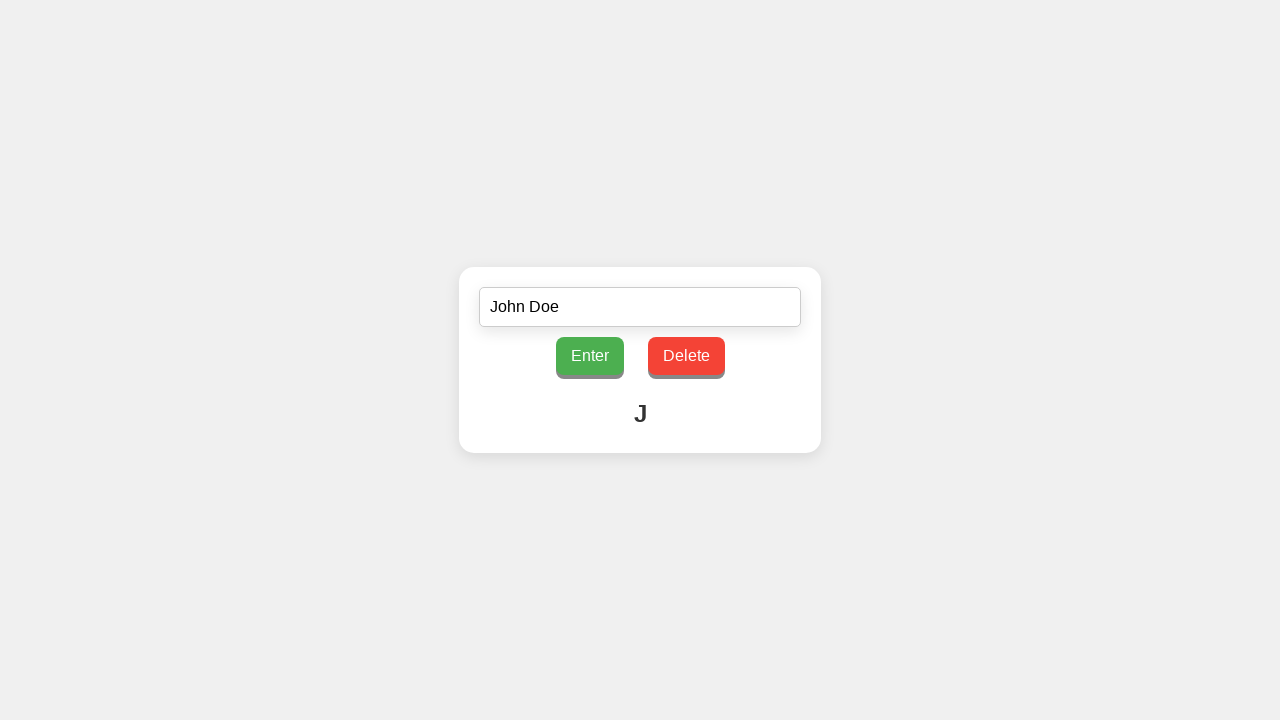

Clicked delete button to remove character 8 of 8 at (686, 356) on #deleteButton
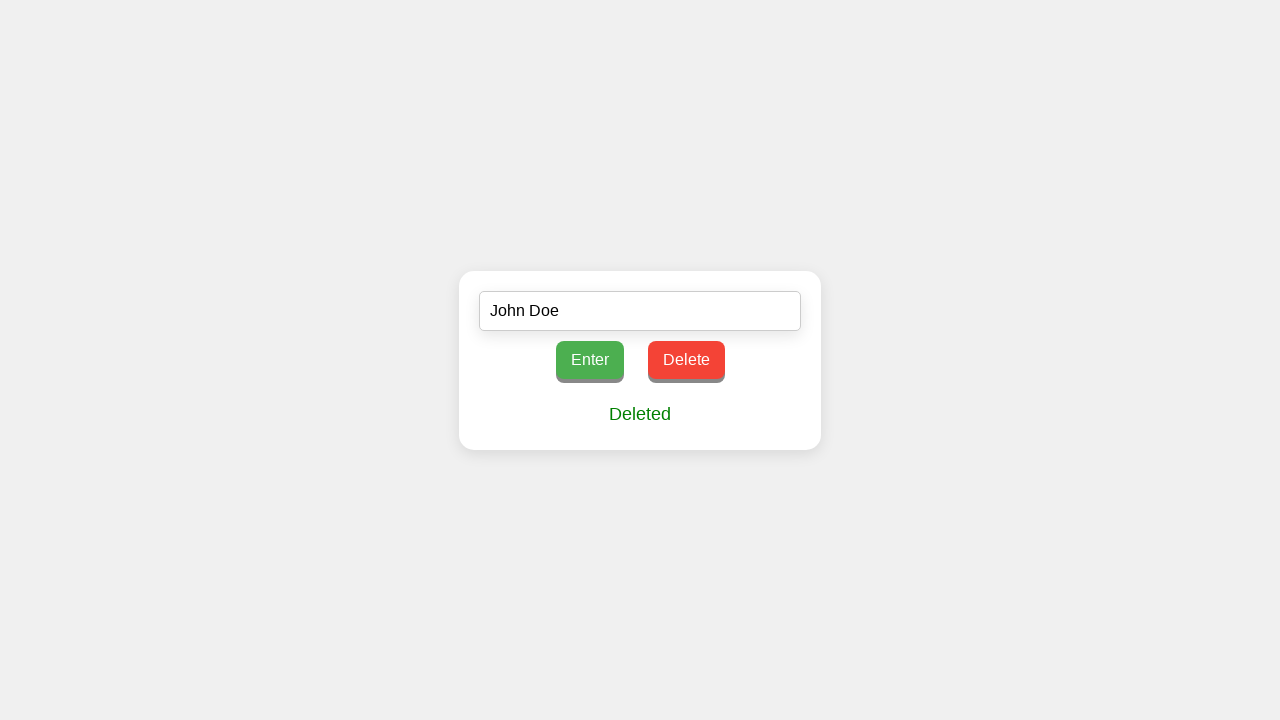

Deleted message appeared after all characters removed
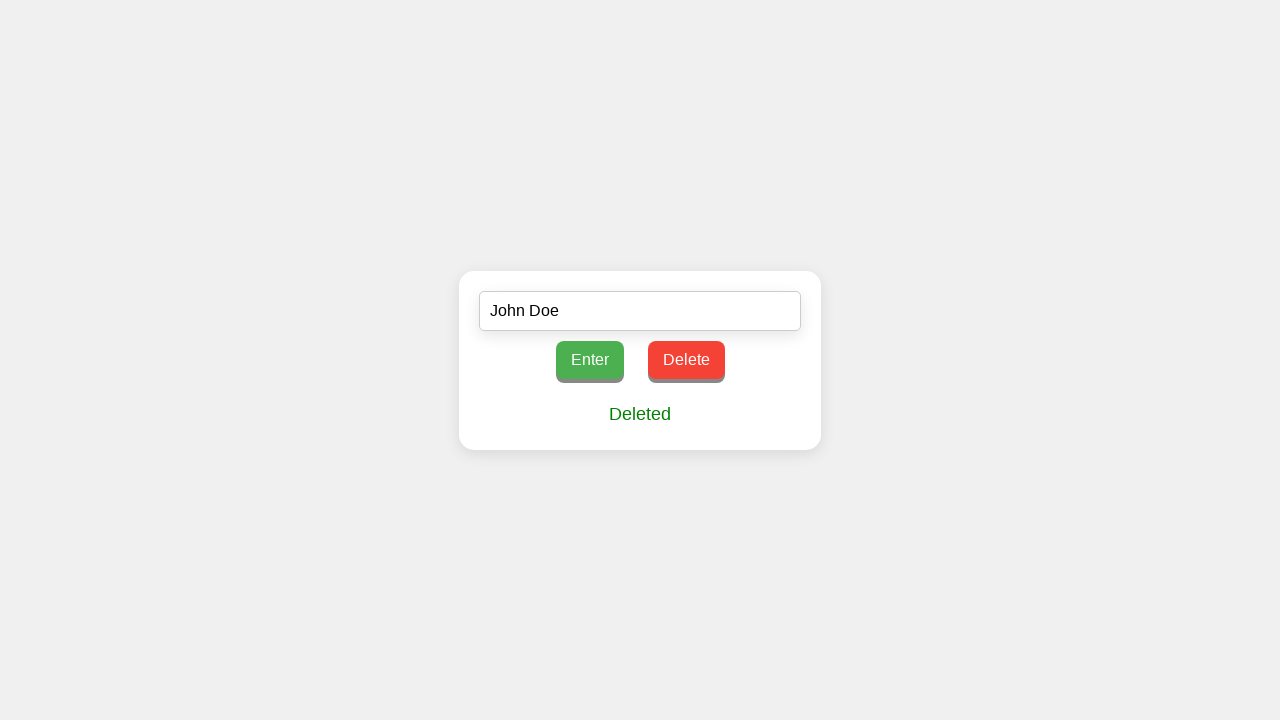

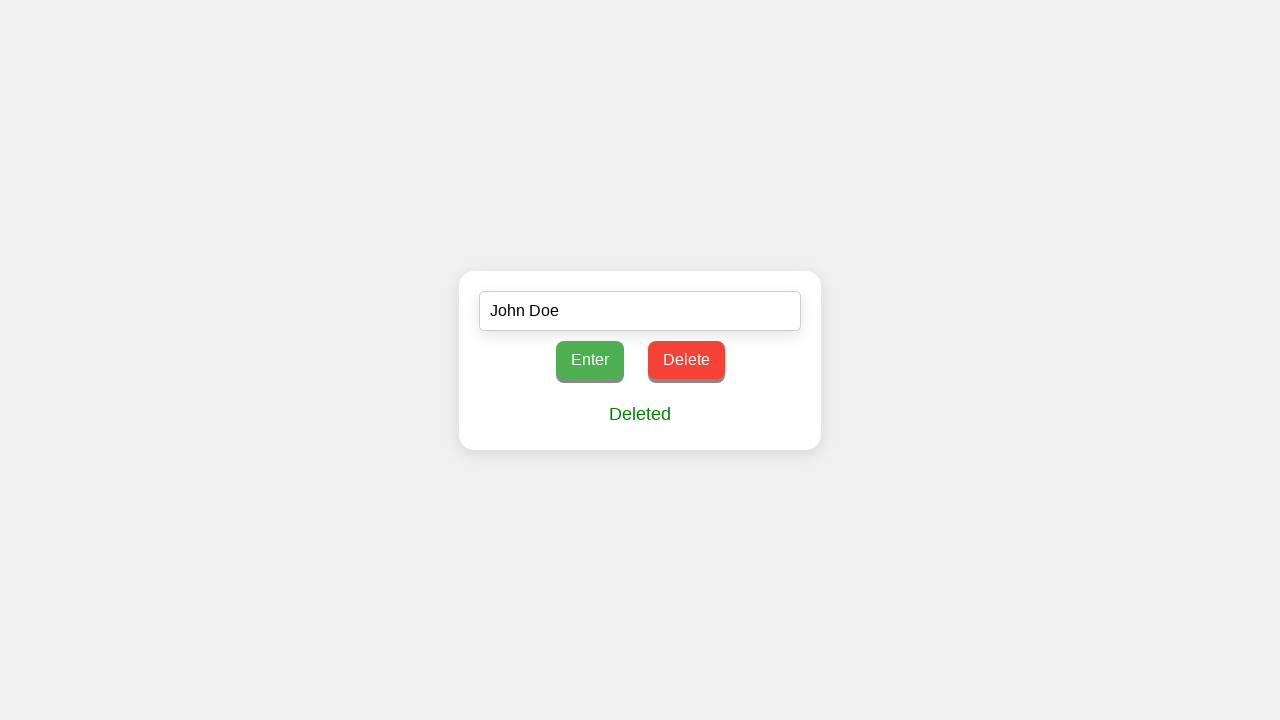